Tests scrolling to an iframe that is out of view, switching context to the iframe, and clicking a checkbox inside it

Starting URL: https://www.selenium.dev/selenium/web/scrolling_tests/page_with_frame_out_of_view.html

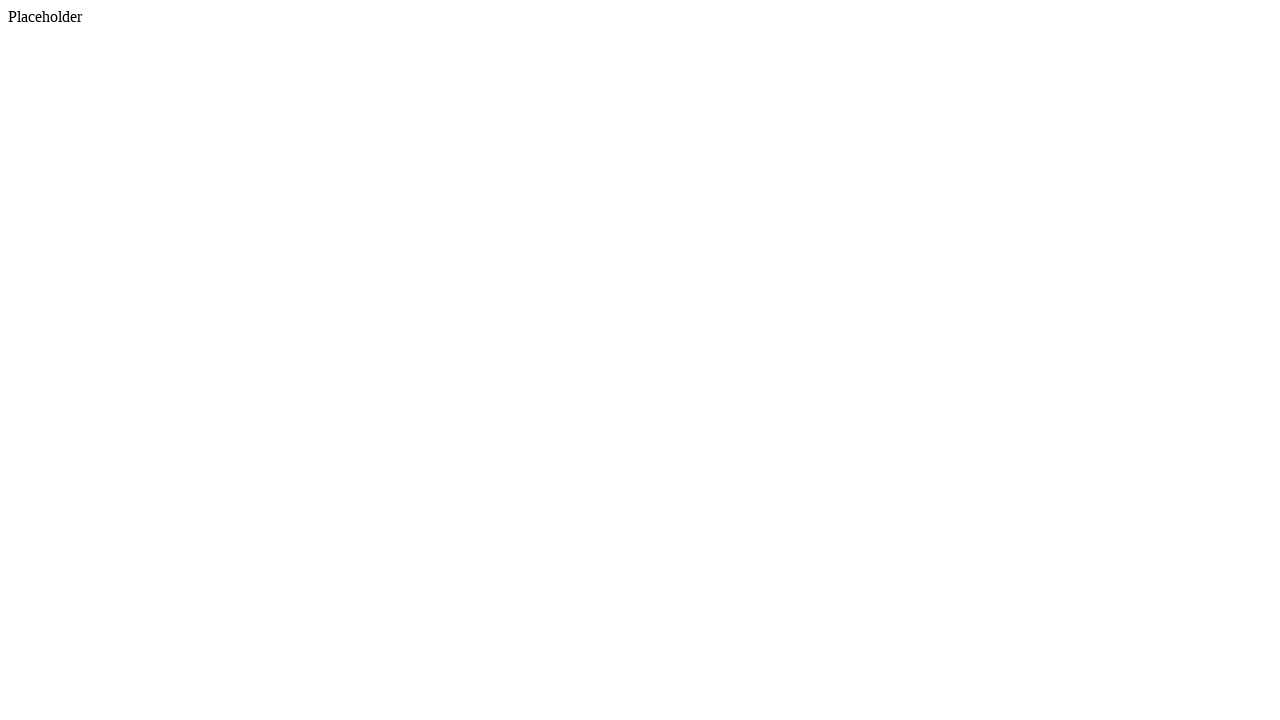

Located iframe with name 'frame'
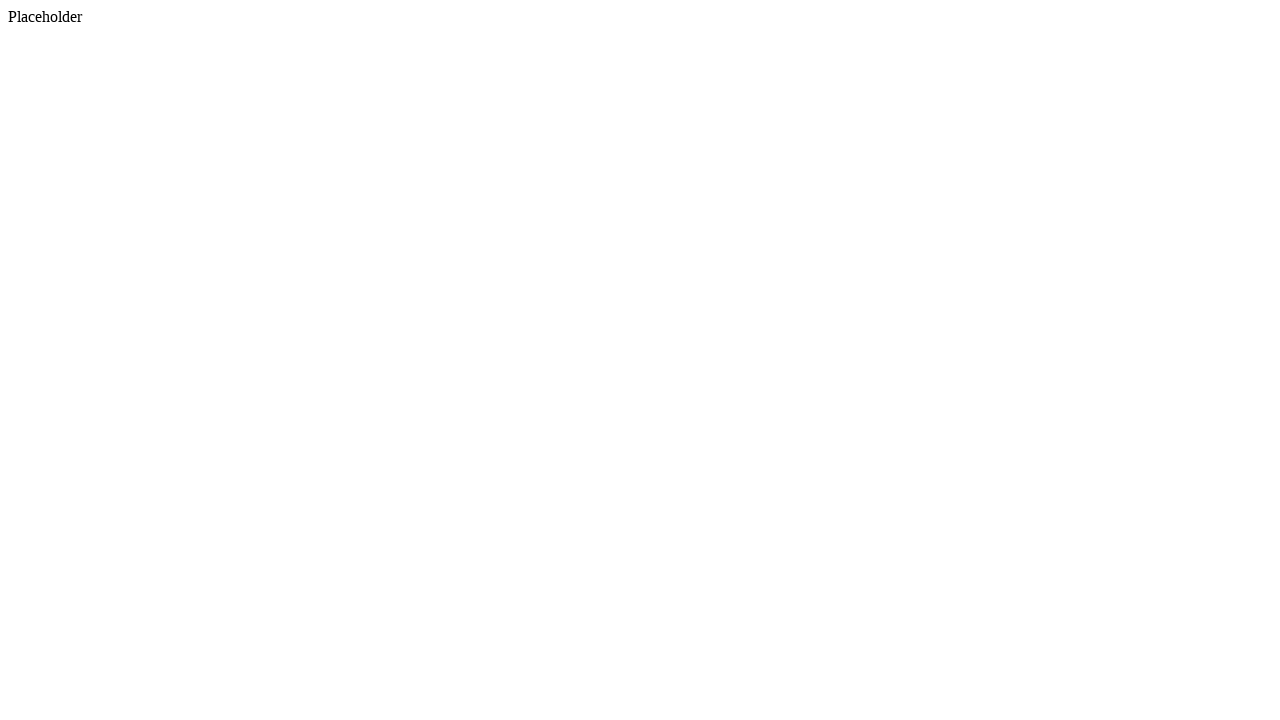

Located iframe element for scrolling
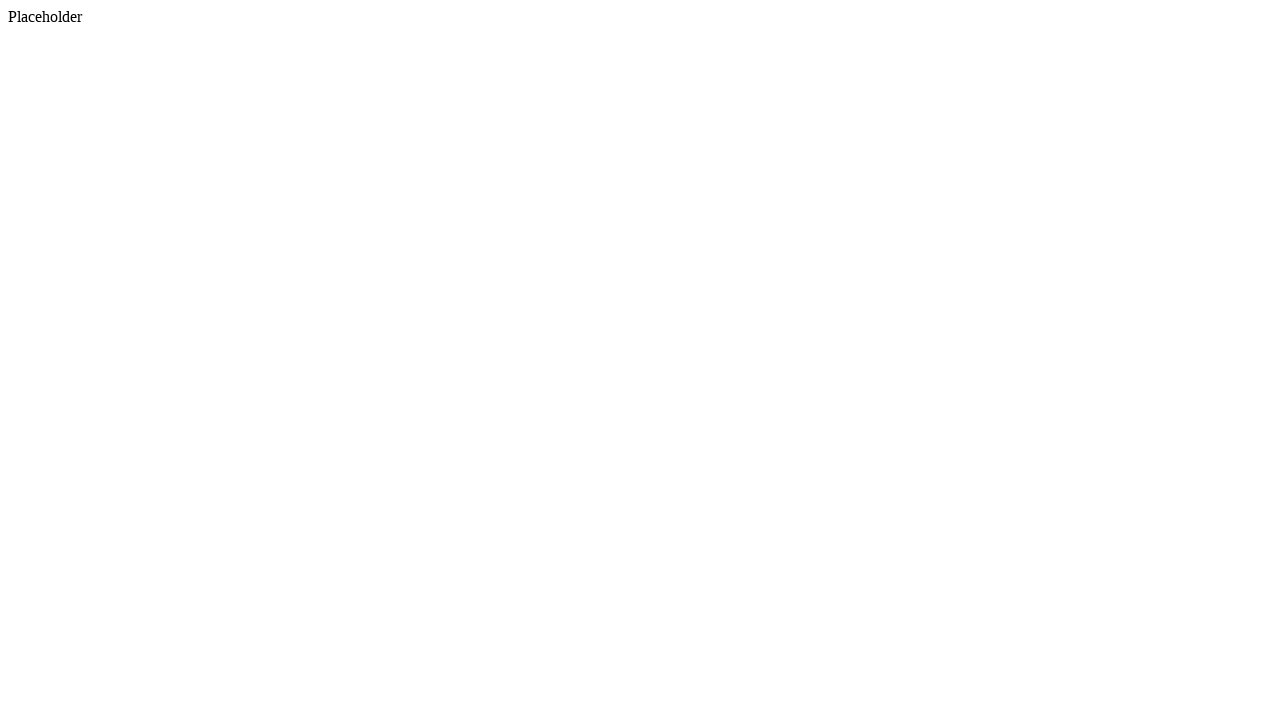

Scrolled iframe into view
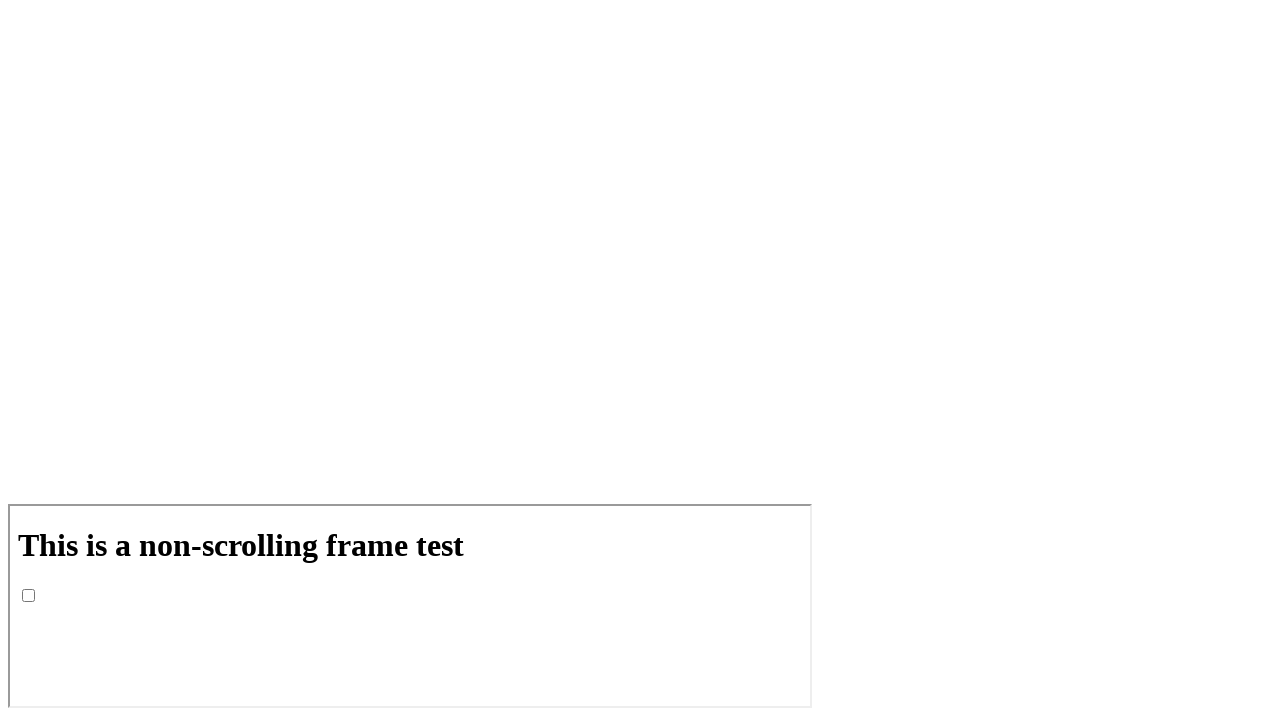

Located checkbox inside iframe
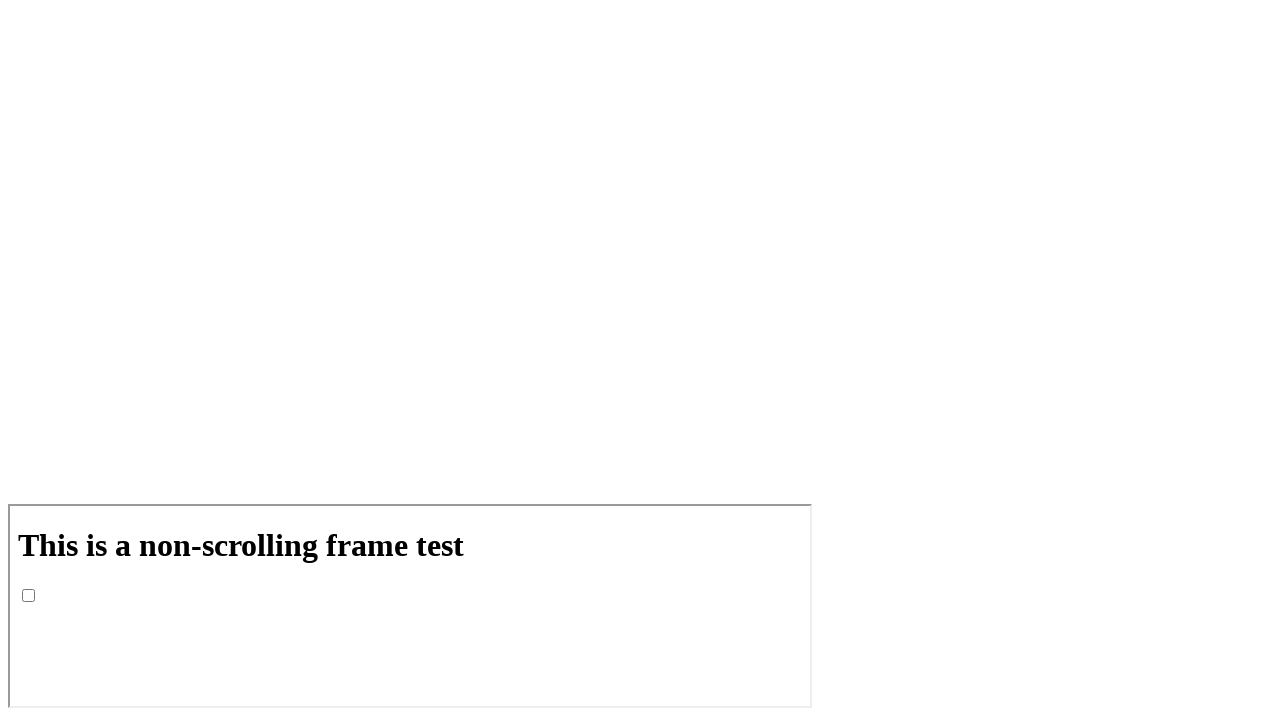

Clicked checkbox inside iframe at (28, 595) on iframe[name='frame'] >> internal:control=enter-frame >> input[name='checkbox']
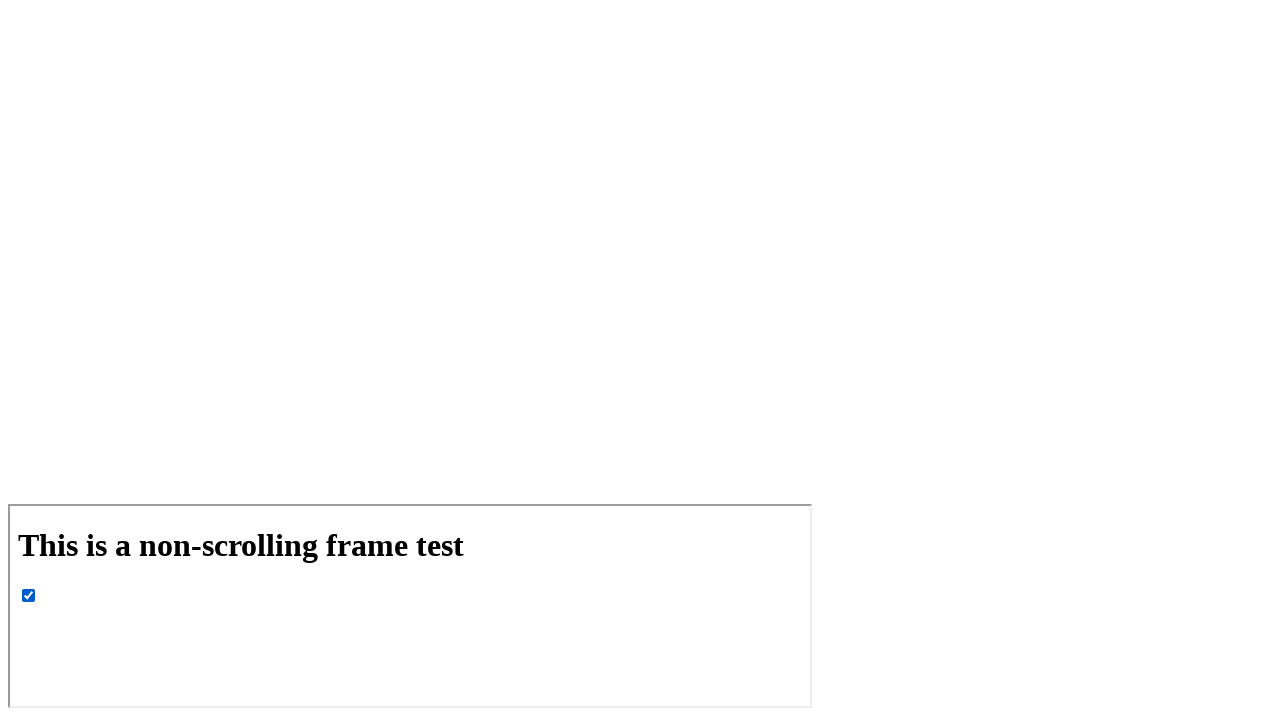

Verified that checkbox is checked
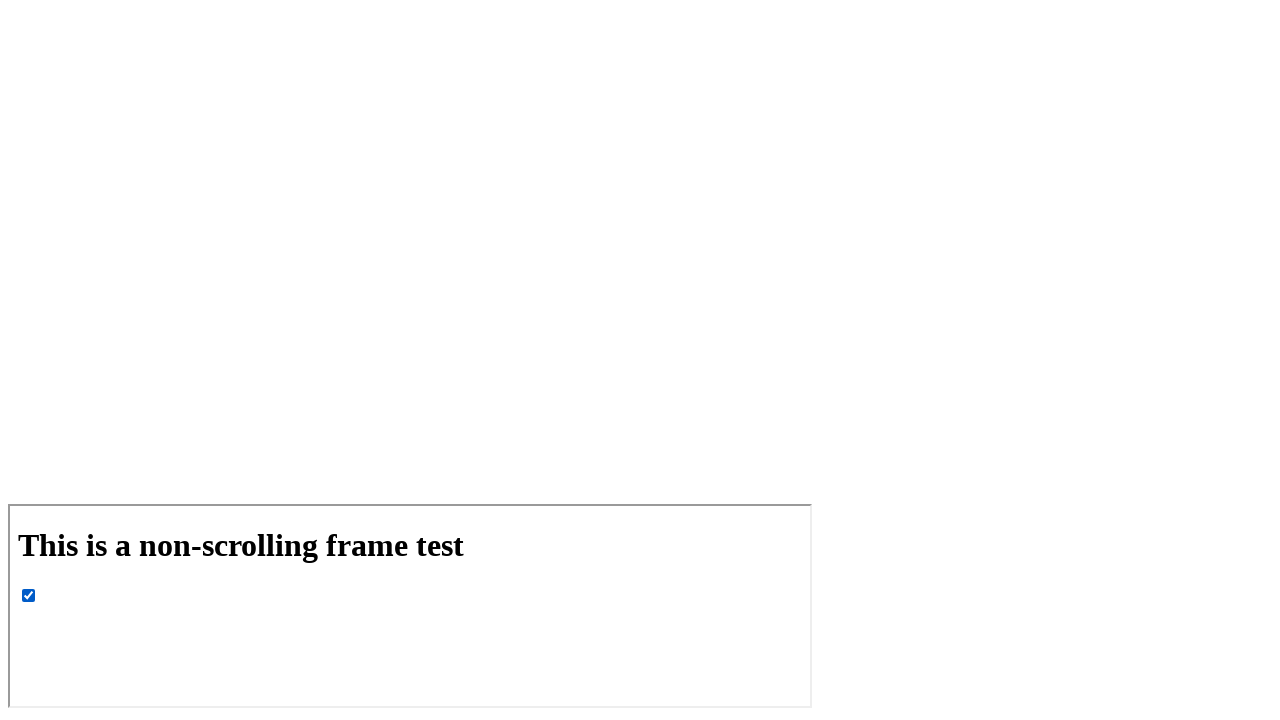

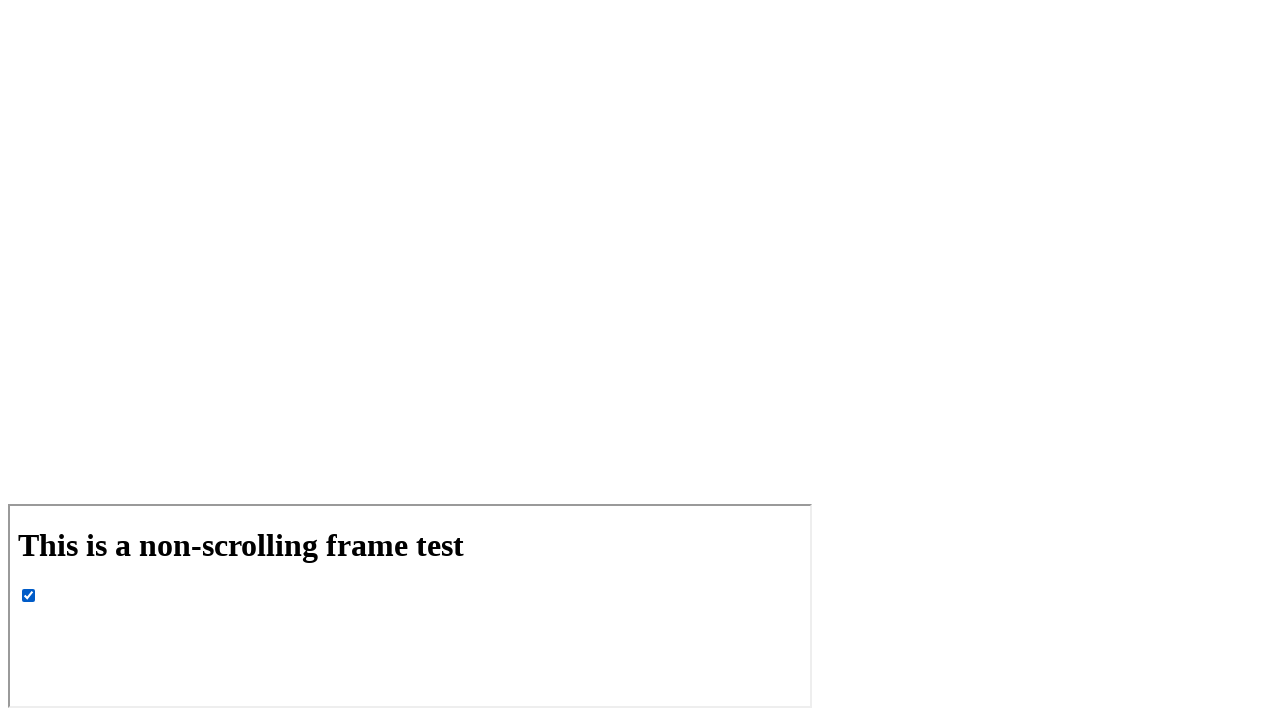